Simple test that navigates to the Nomura website homepage and verifies the page loads successfully

Starting URL: https://www.nomura.com/

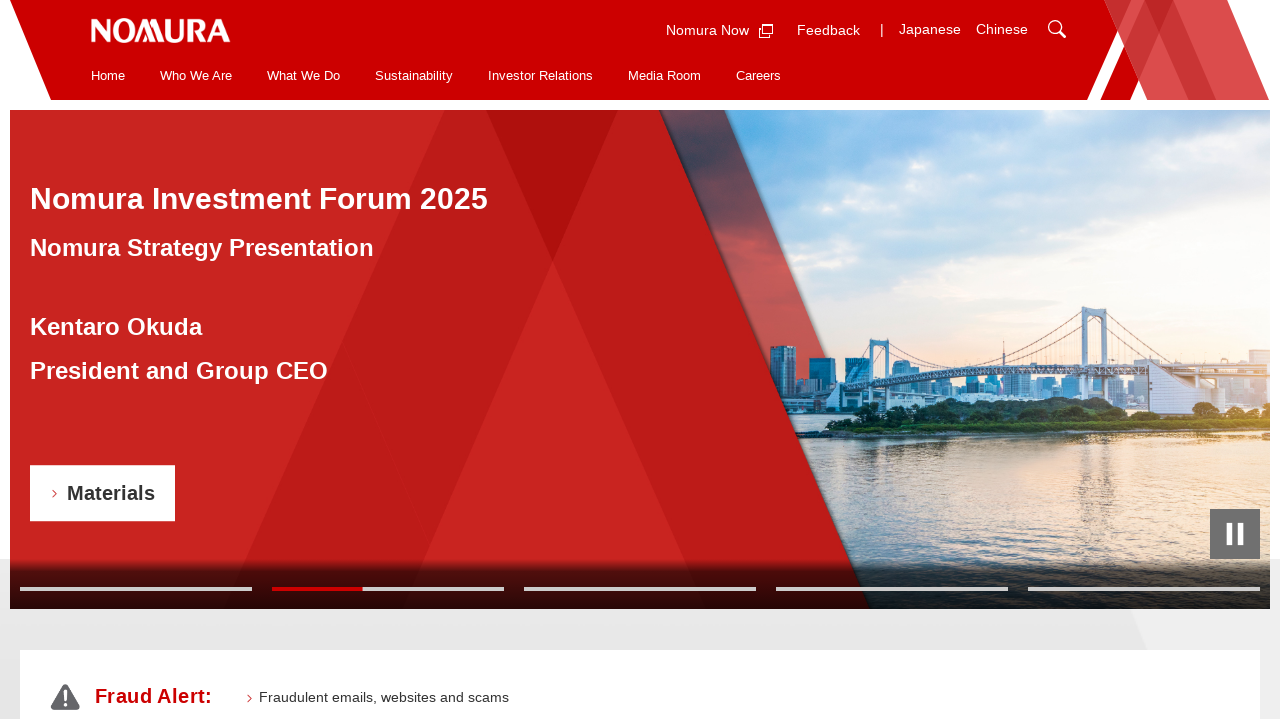

Waited for page DOM to fully load
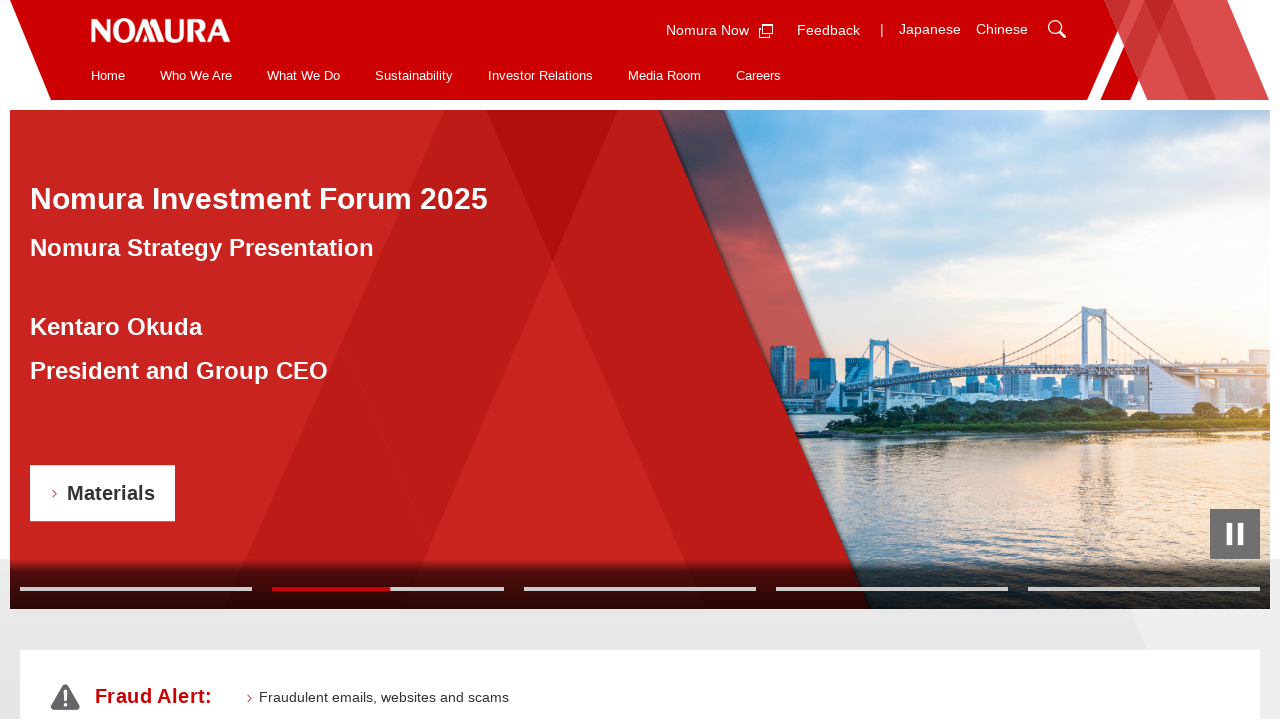

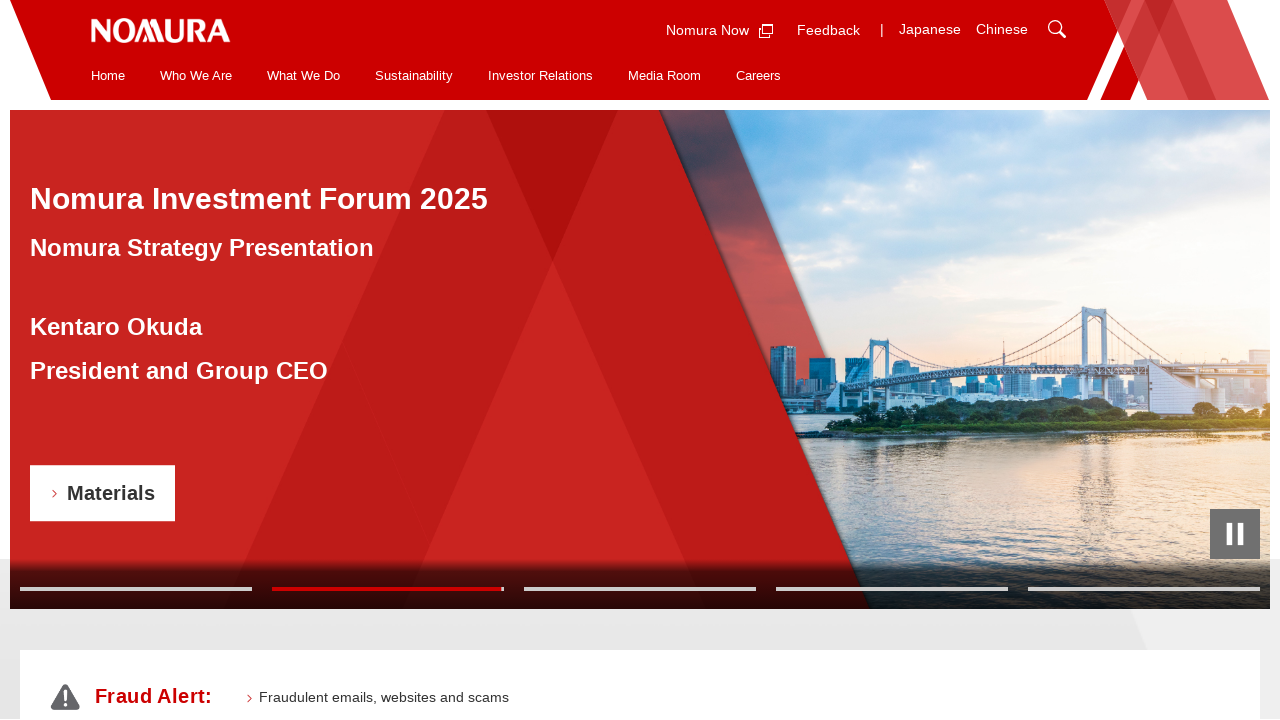